Tests that the About Us page contains informative content about the company including keywords like company, mission, vision, or values

Starting URL: https://egundem.com/hakkimizda

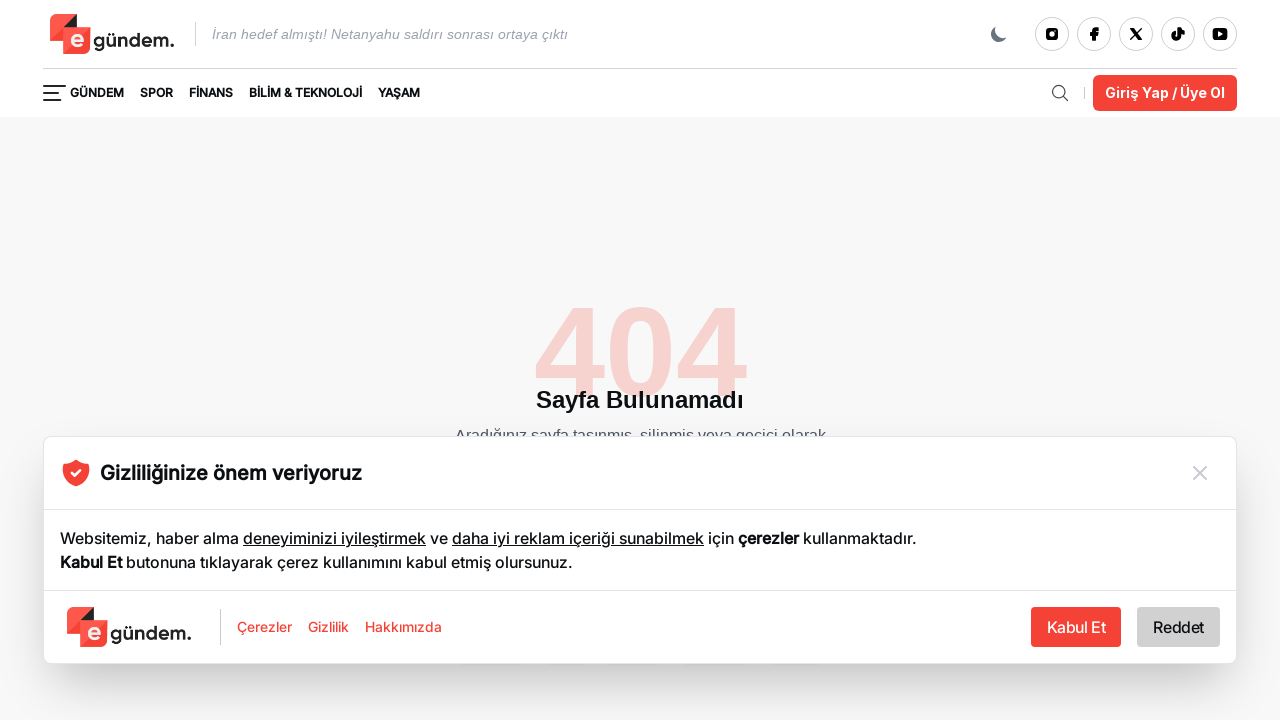

Waited for content sections (section, article, p) to become visible
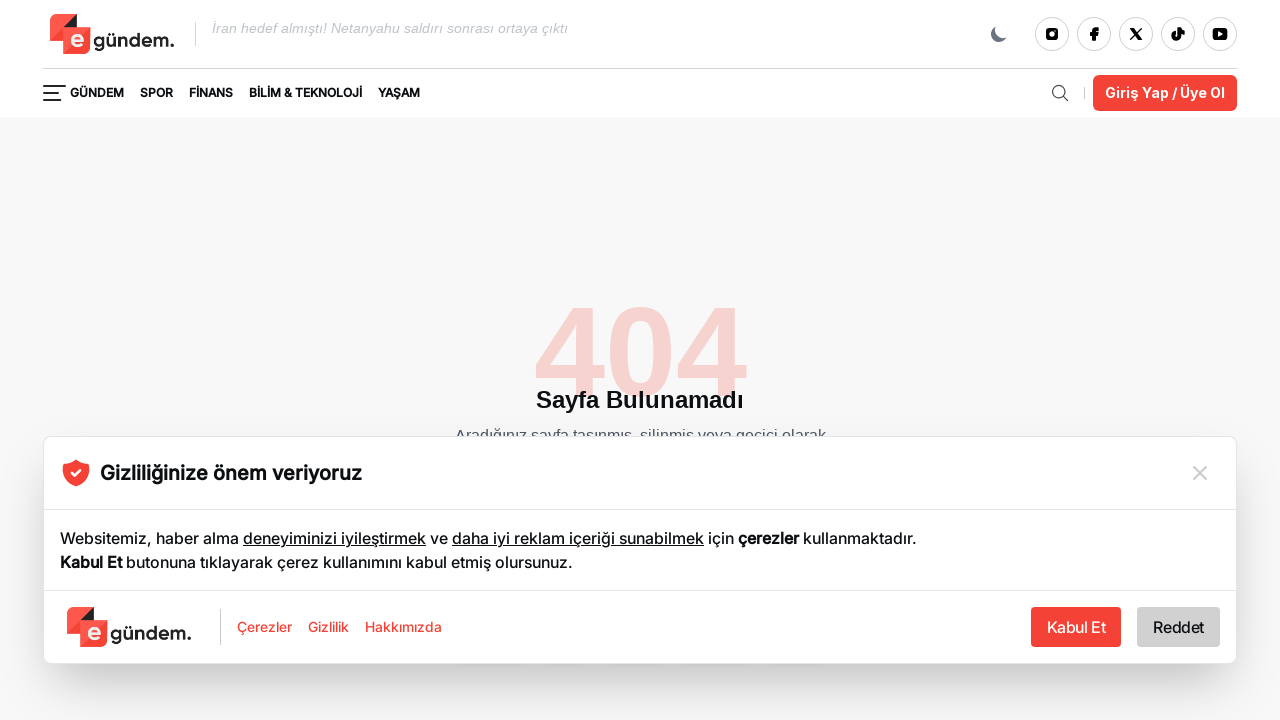

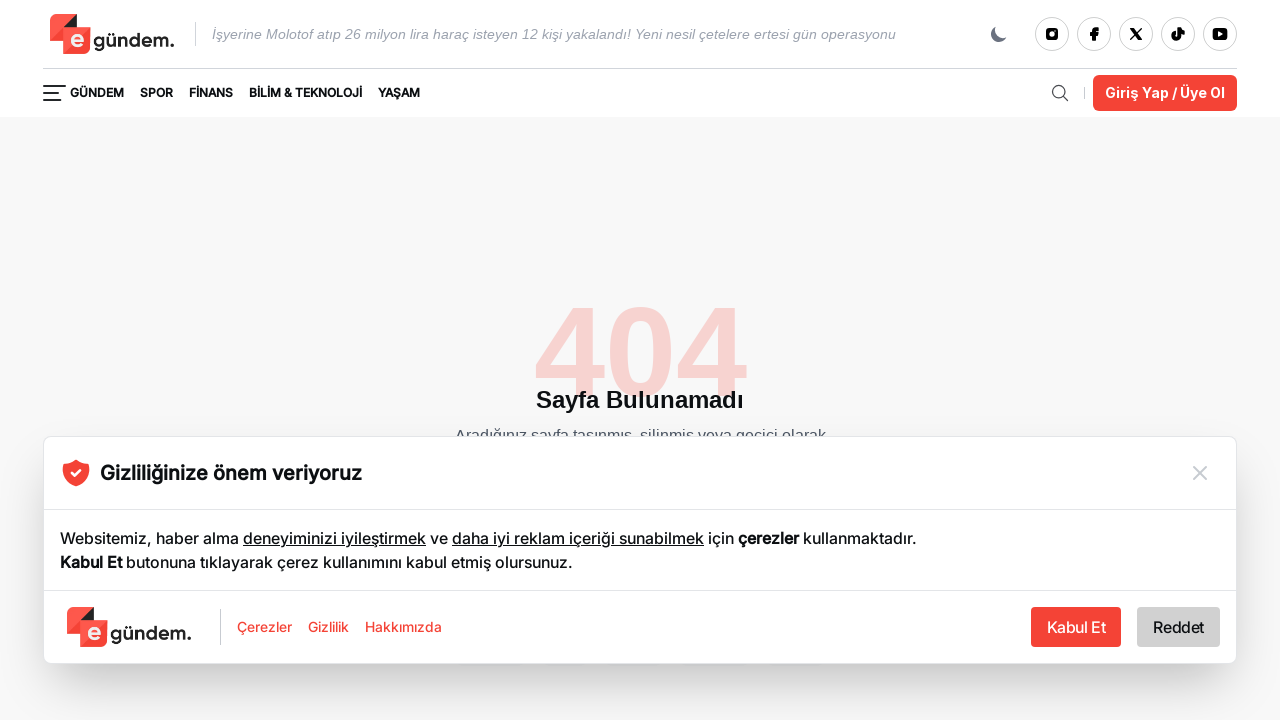